Navigates to the OrangeHRM application page and verifies it loads successfully

Starting URL: http://alchemy.hguy.co/orangehrm

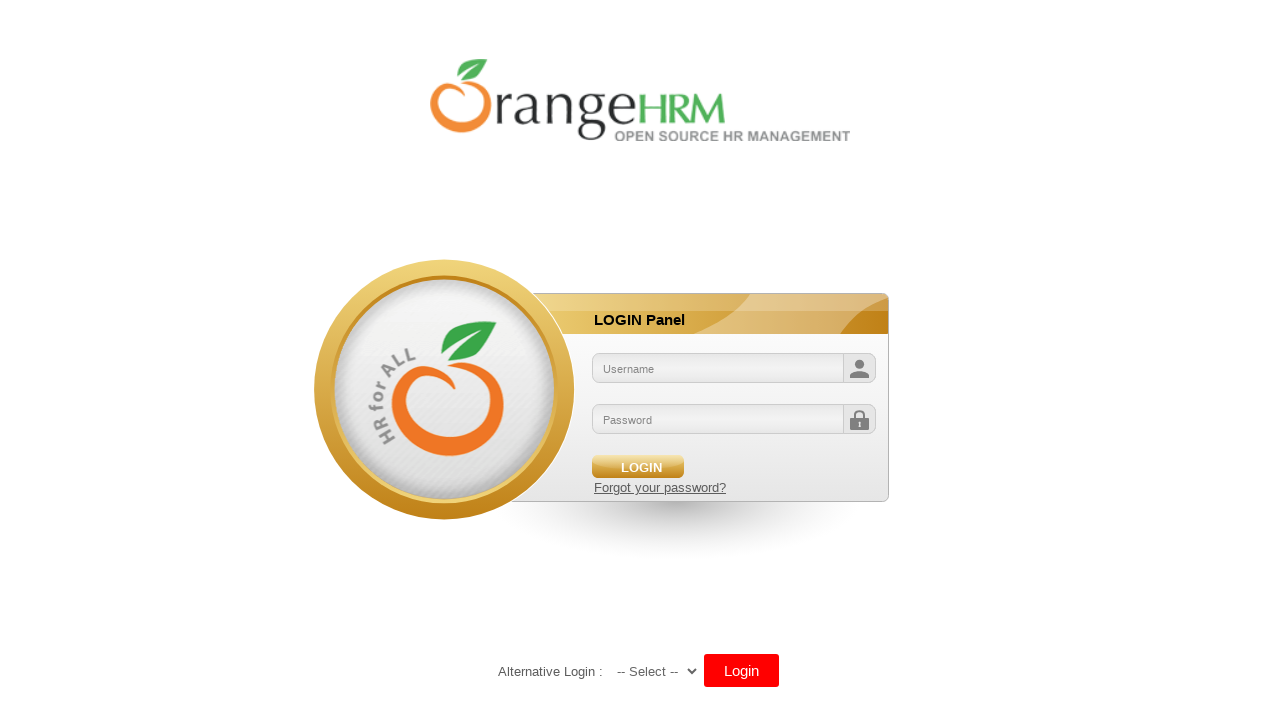

Waited for page DOM content to load
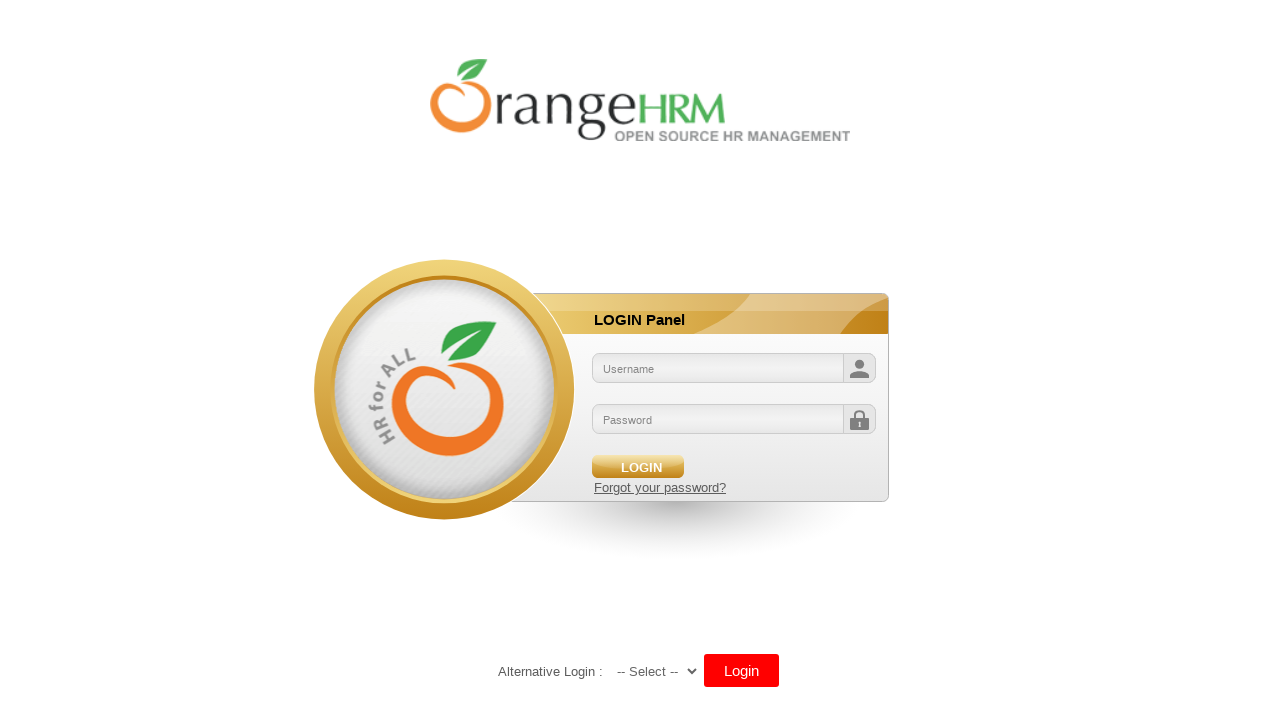

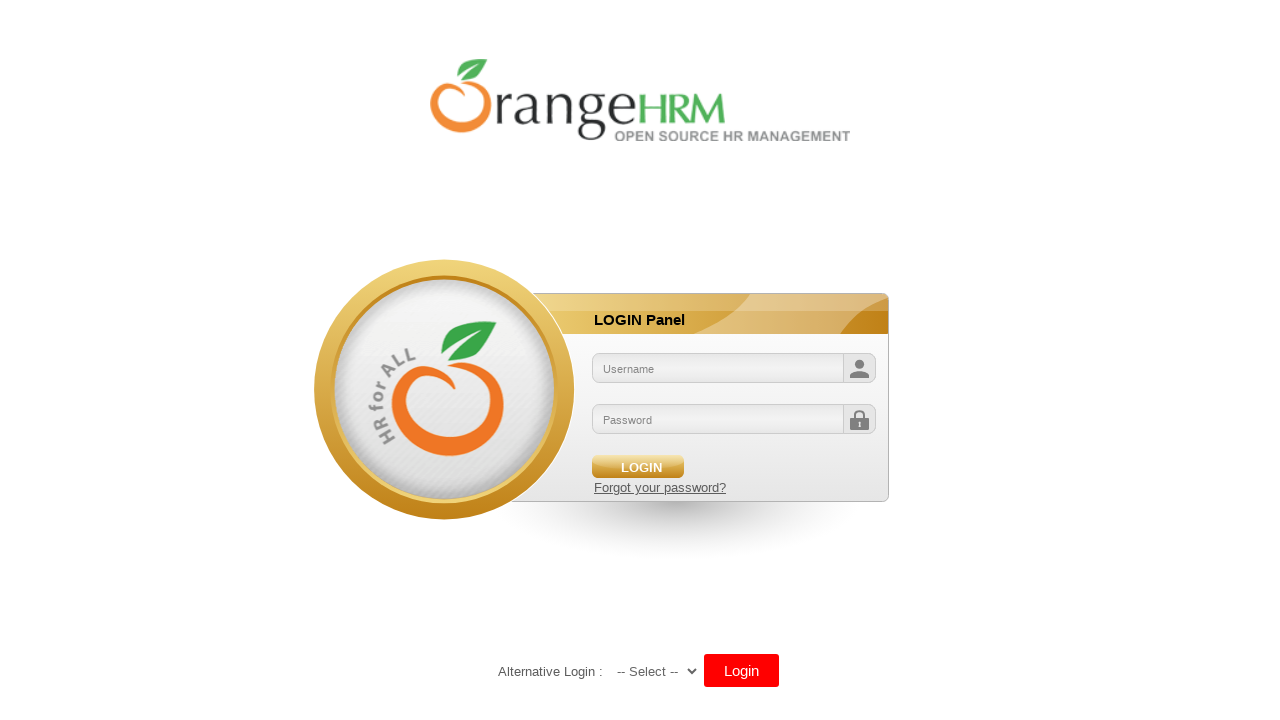